Tests JavaScript alert handling by triggering simple alert, confirmation dialog, and prompt dialog with text input

Starting URL: https://selenium08.blogspot.com/2019/07/alert-test.html

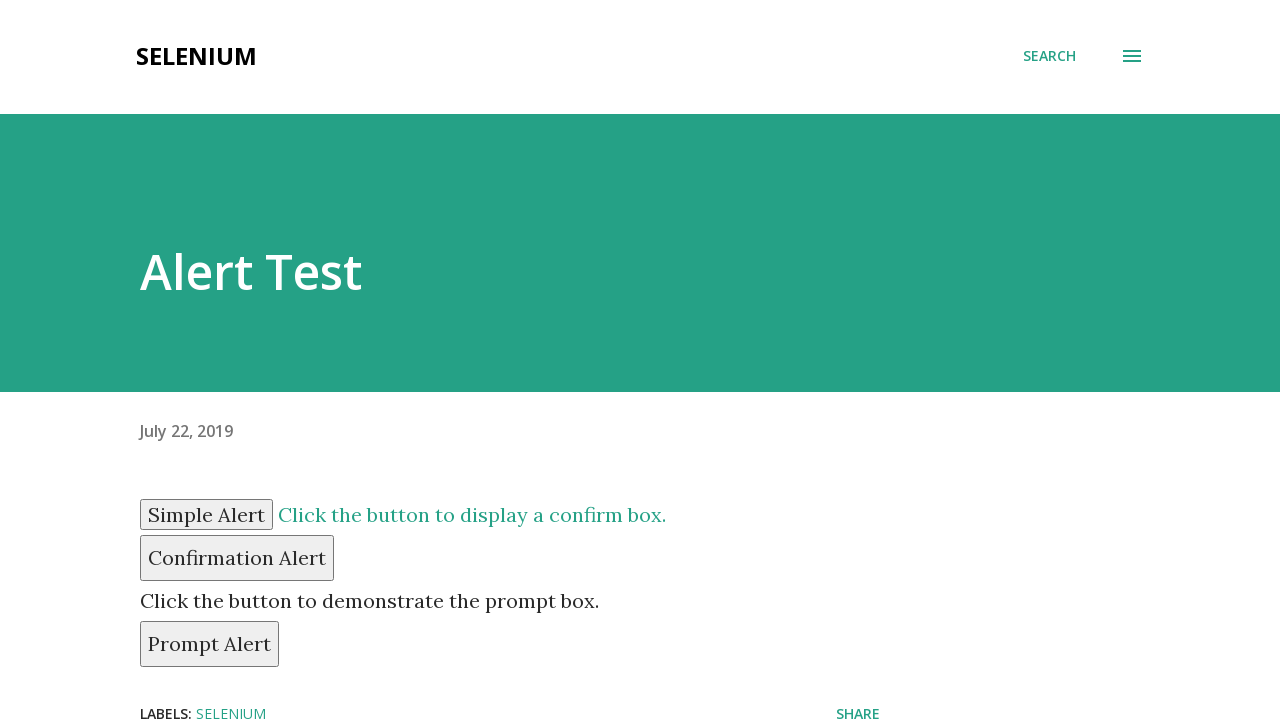

Clicked button to trigger simple alert at (206, 514) on #simple
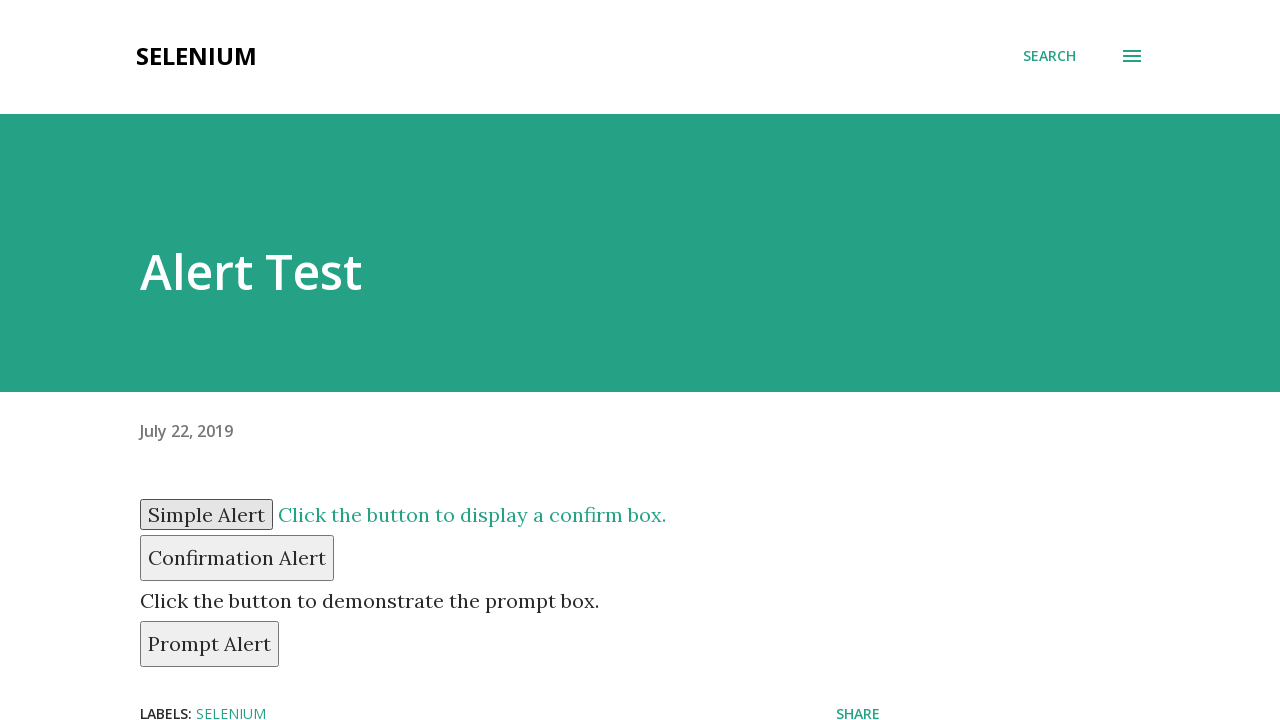

Waited 1 second for alert to appear
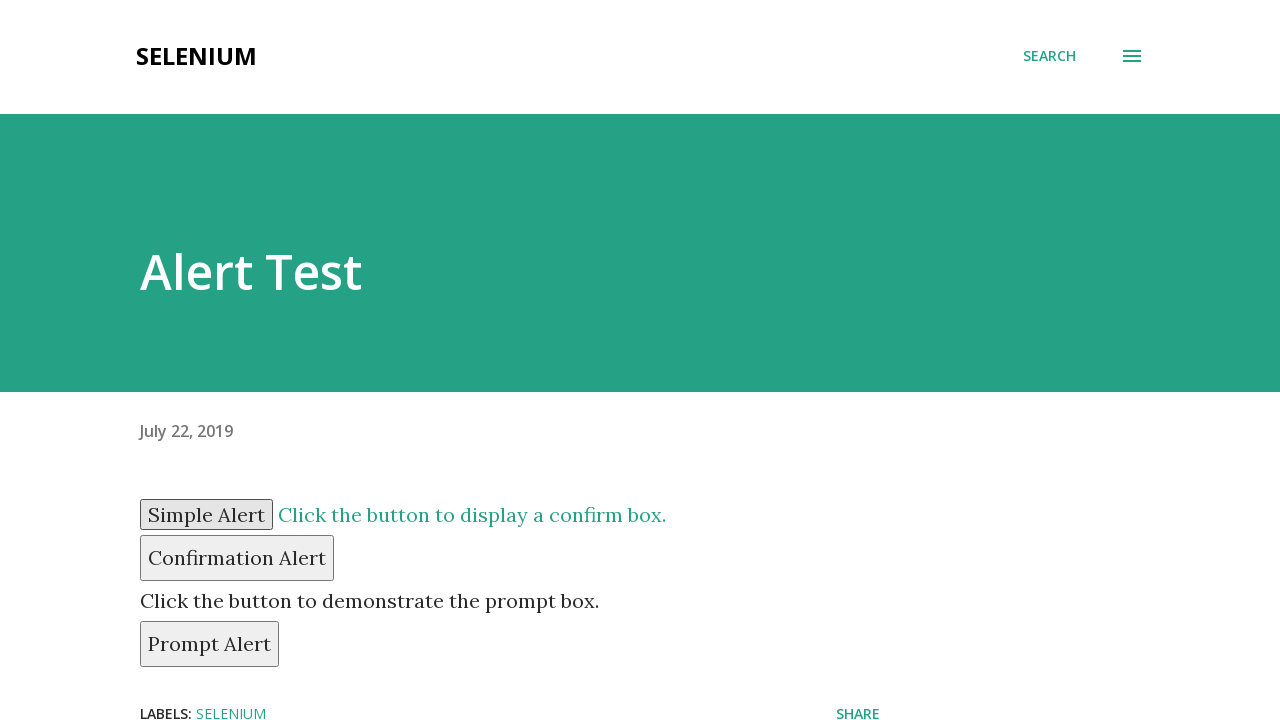

Set up dialog handler to accept alerts
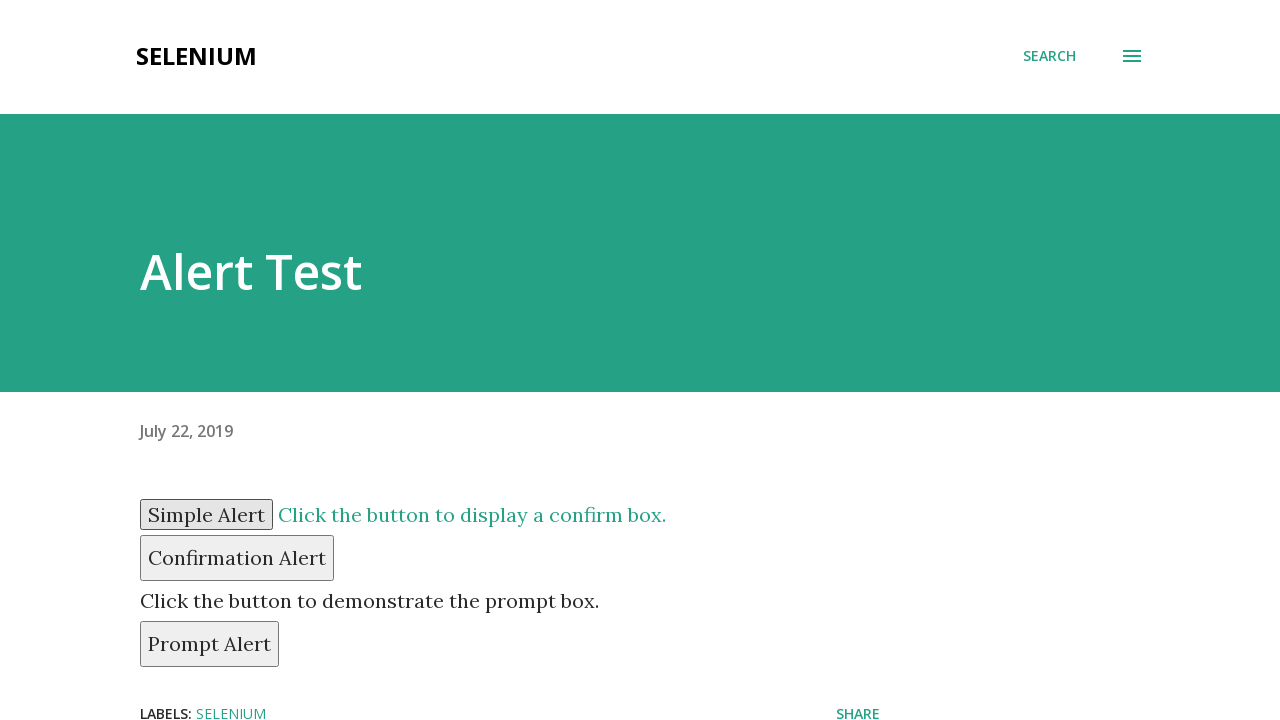

Clicked button to trigger and accept simple alert at (206, 514) on #simple
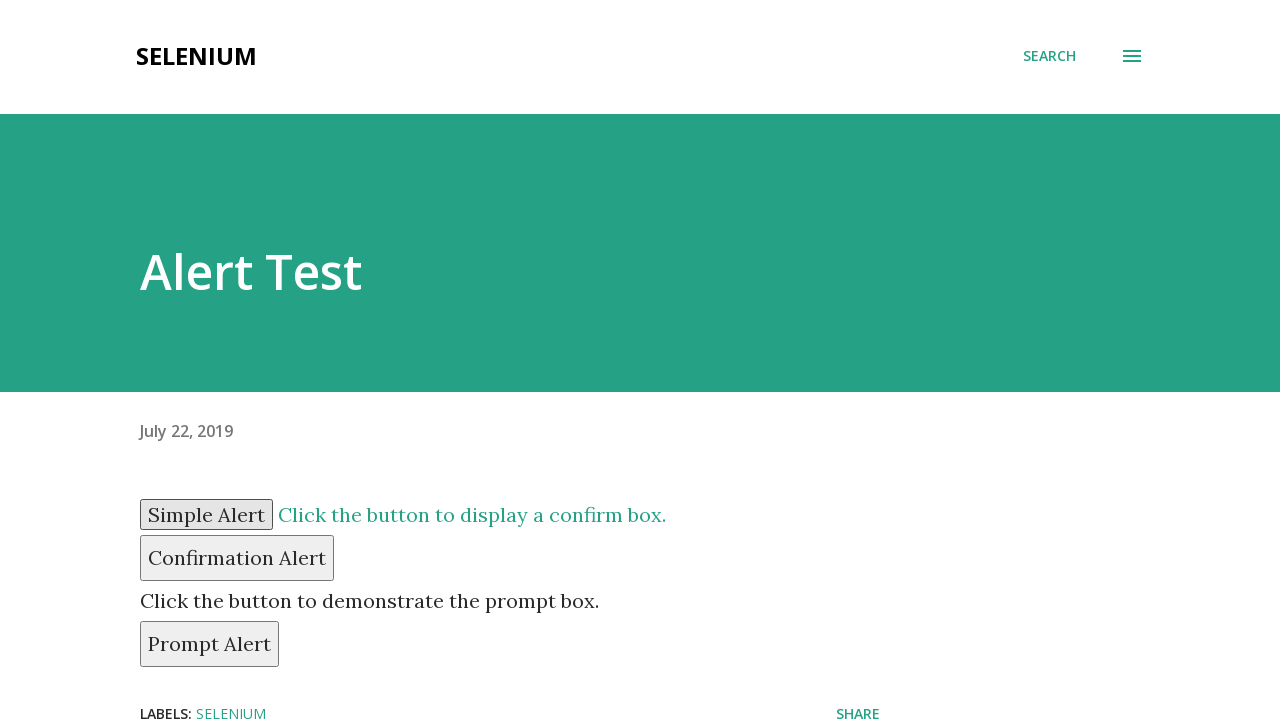

Waited 2 seconds after accepting simple alert
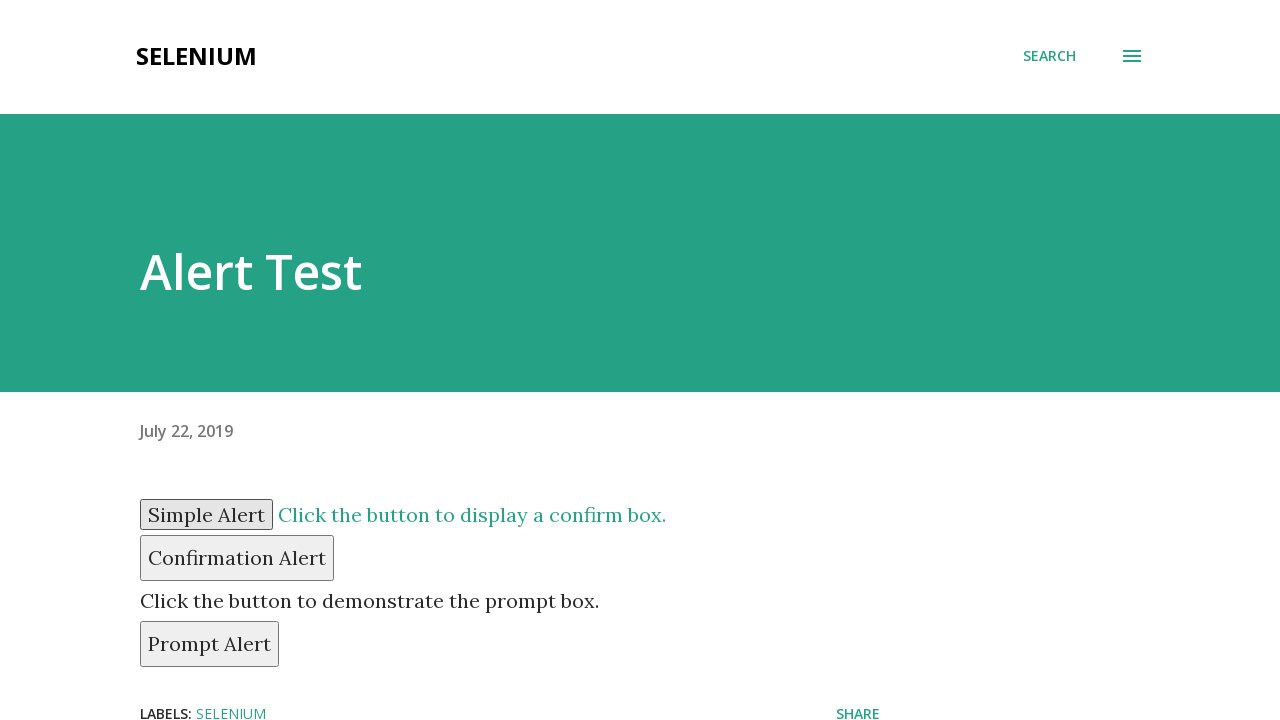

Clicked button to trigger confirmation dialog at (237, 558) on #confirm
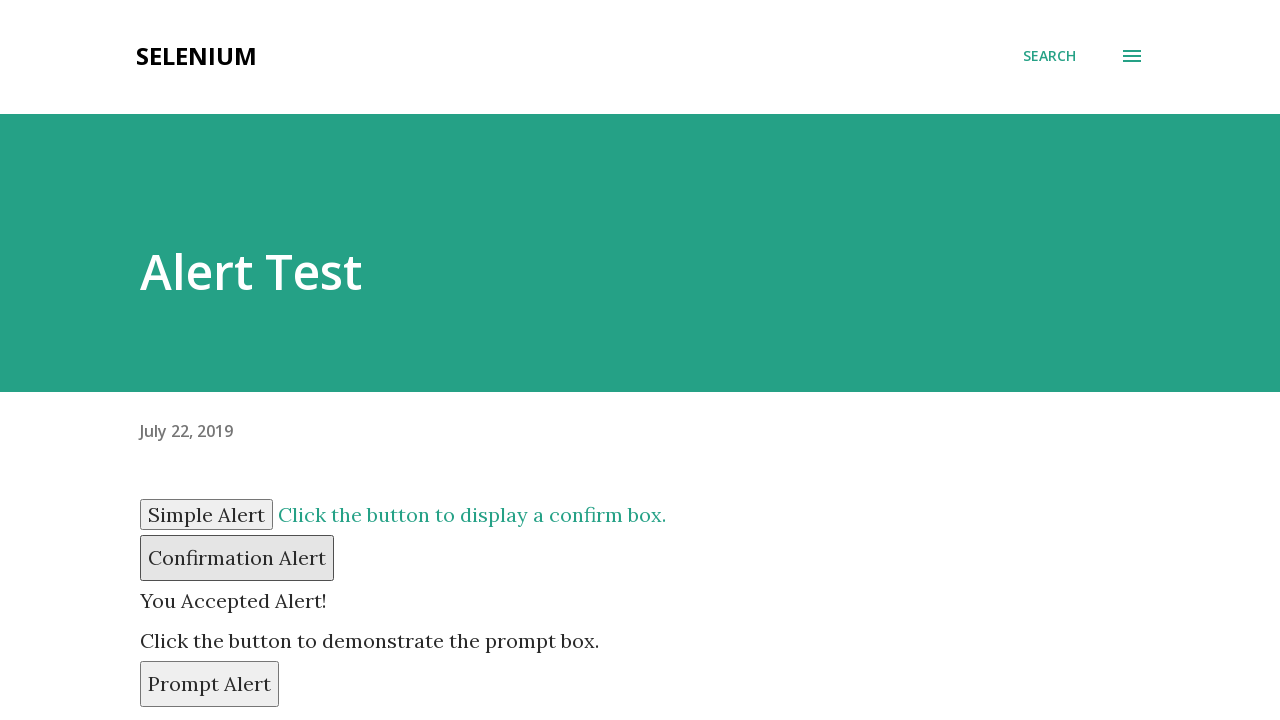

Waited 1 second for confirmation dialog to appear
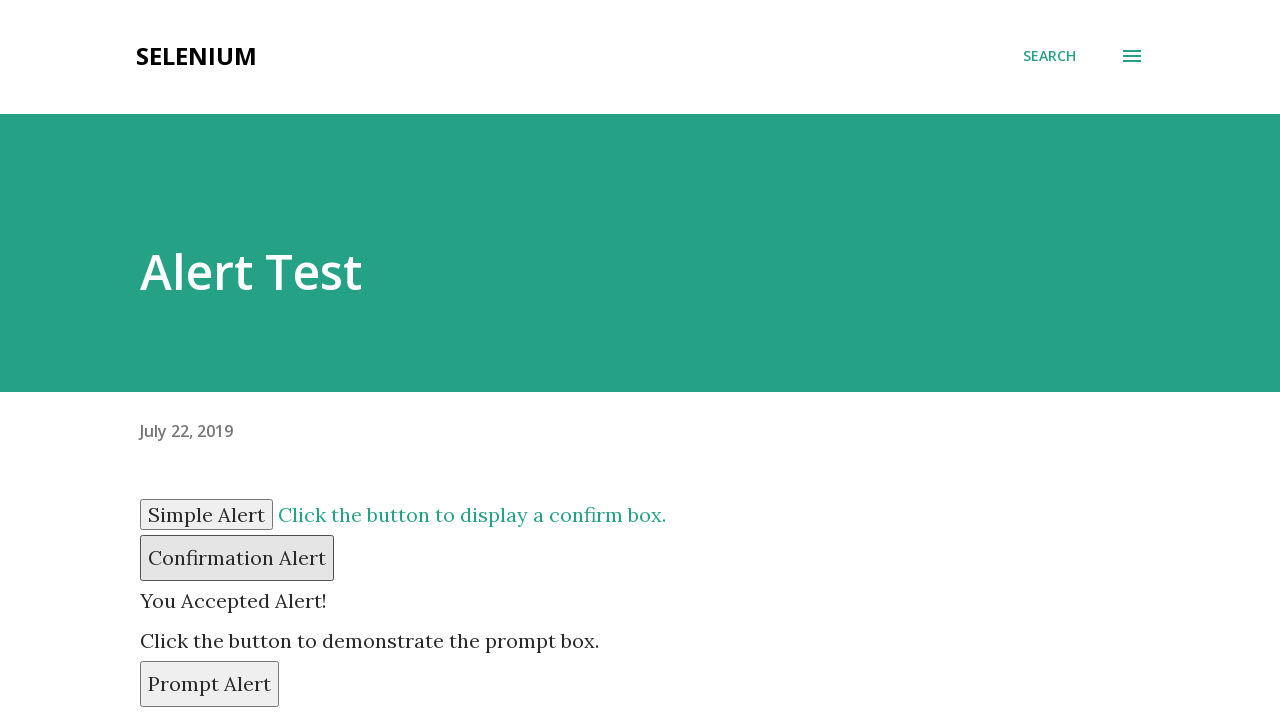

Set up dialog handler to dismiss confirmation dialog
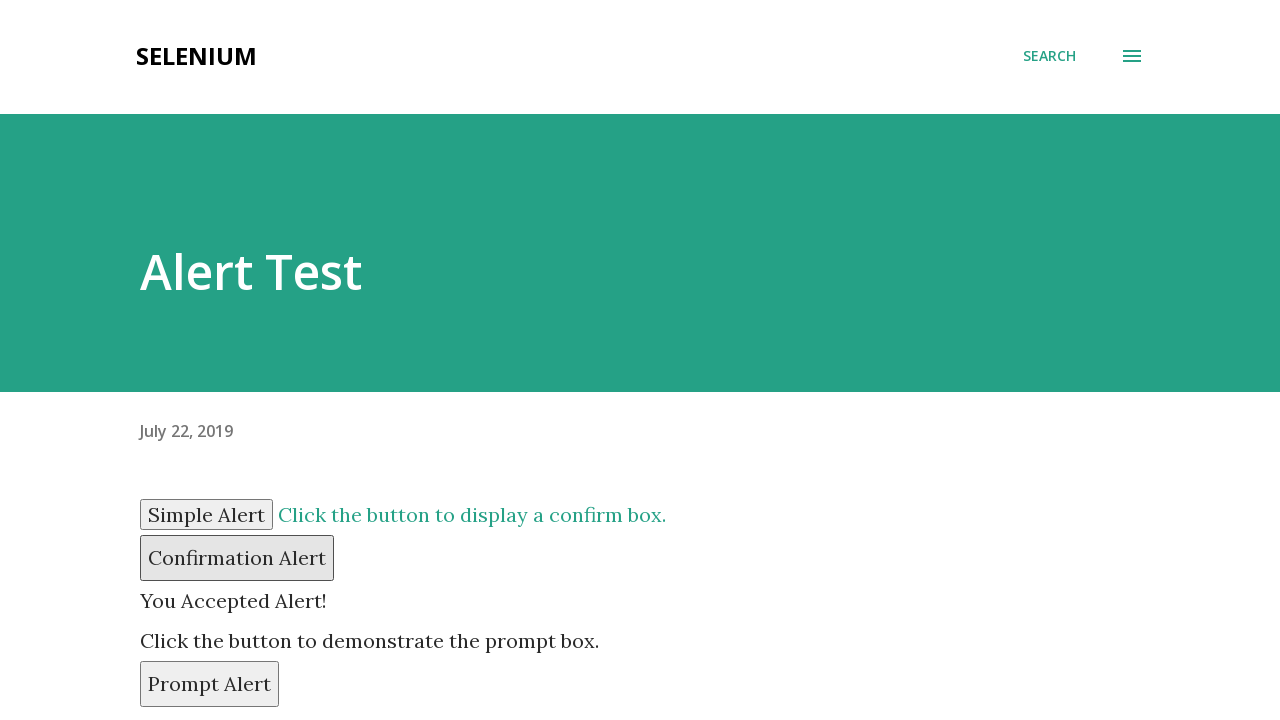

Clicked button to trigger and dismiss confirmation dialog at (237, 558) on #confirm
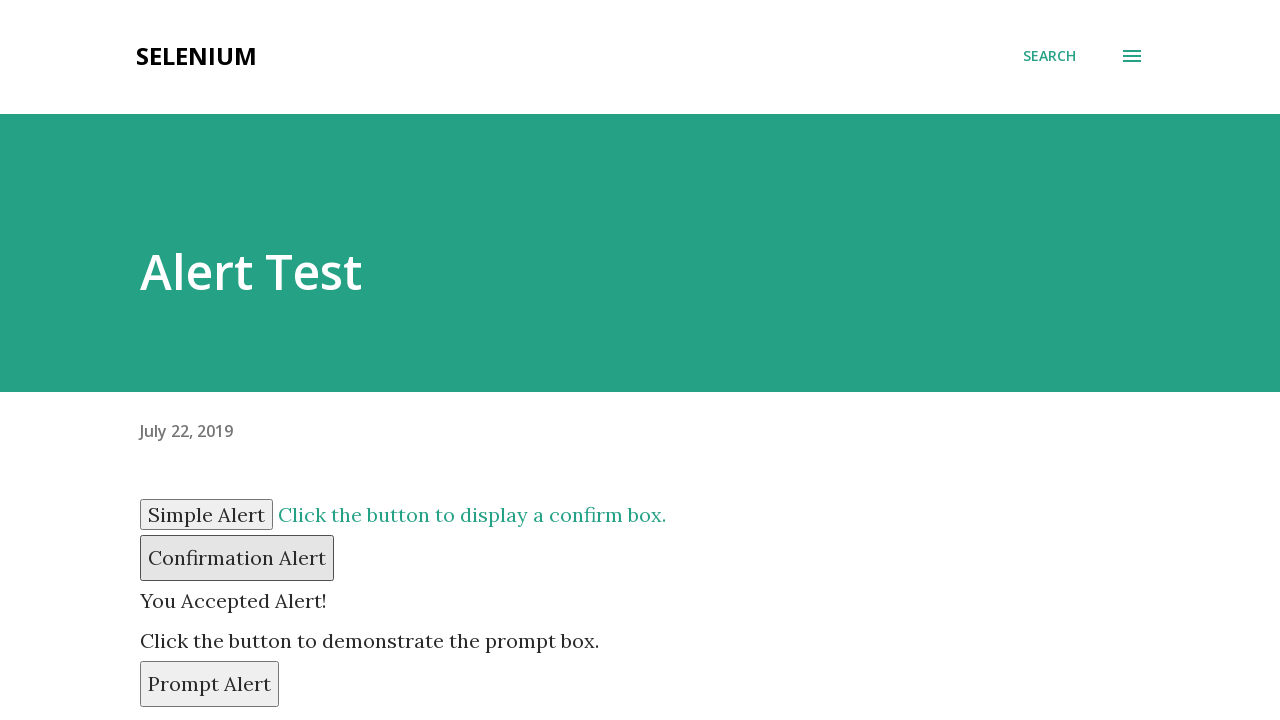

Waited 2 seconds after dismissing confirmation dialog
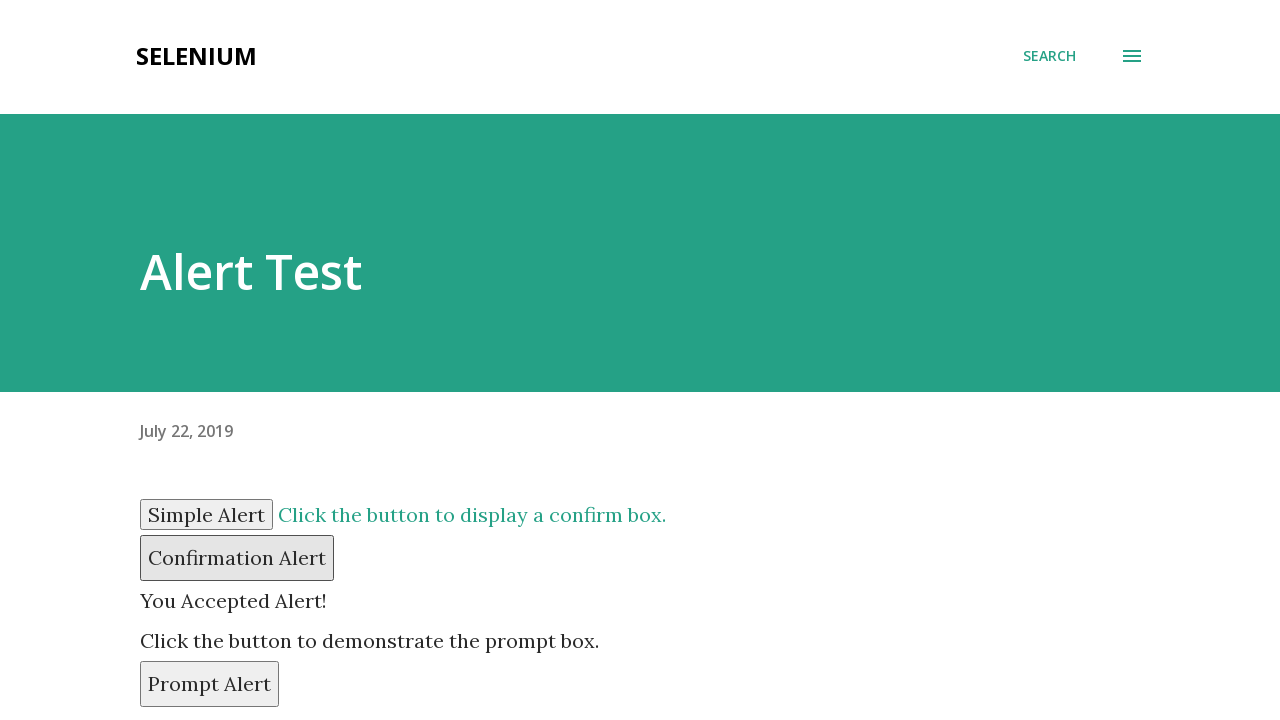

Clicked button to trigger prompt dialog at (210, 684) on #prompt
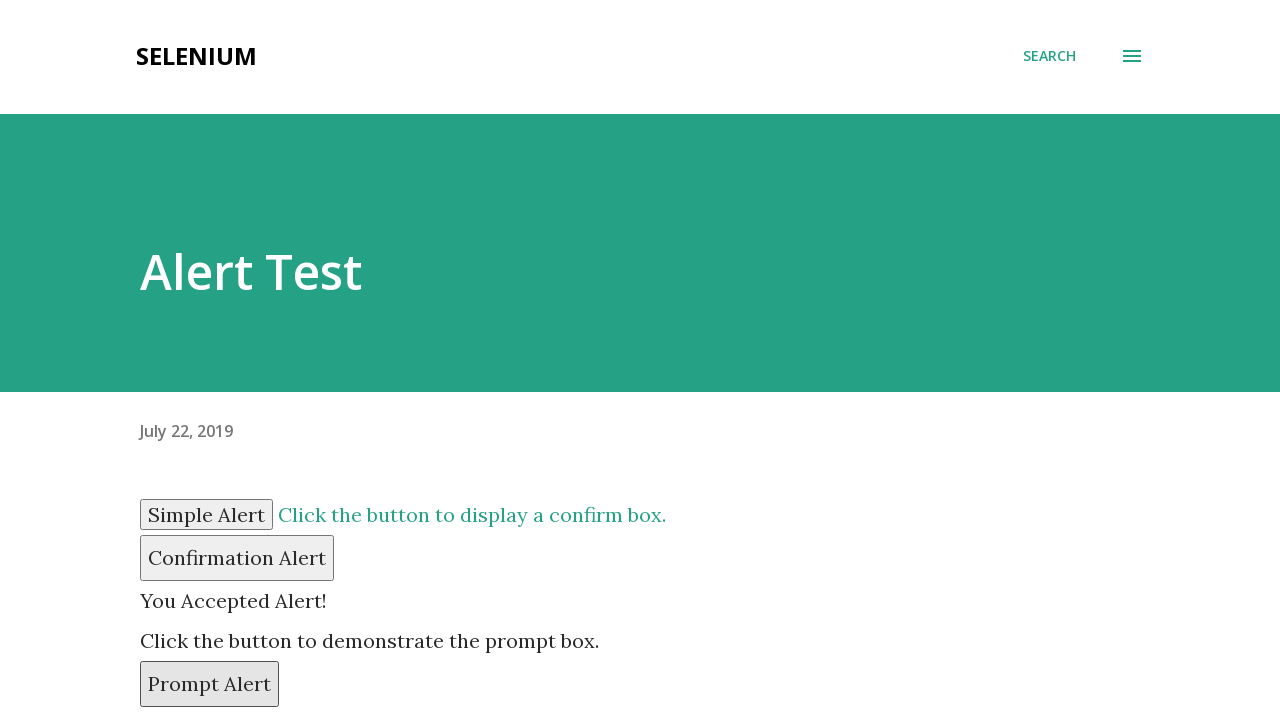

Waited 1 second for prompt dialog to appear
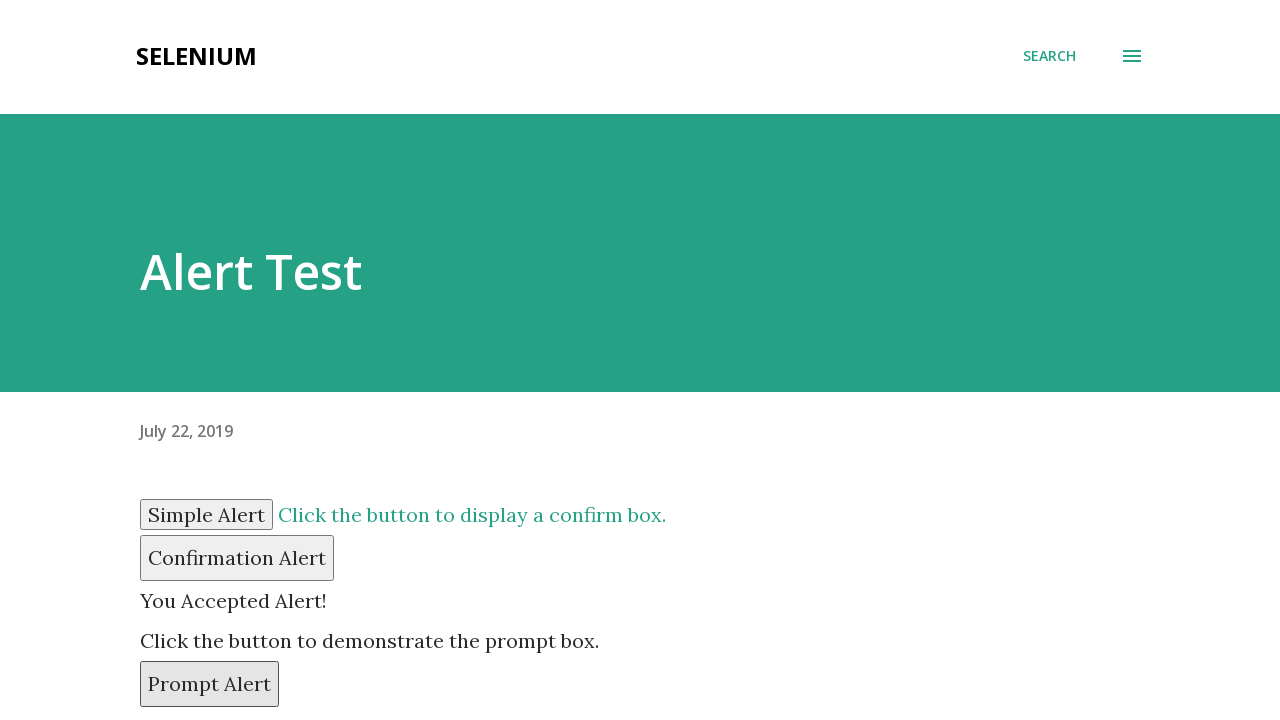

Set up dialog handler to accept prompt with text 'Said'
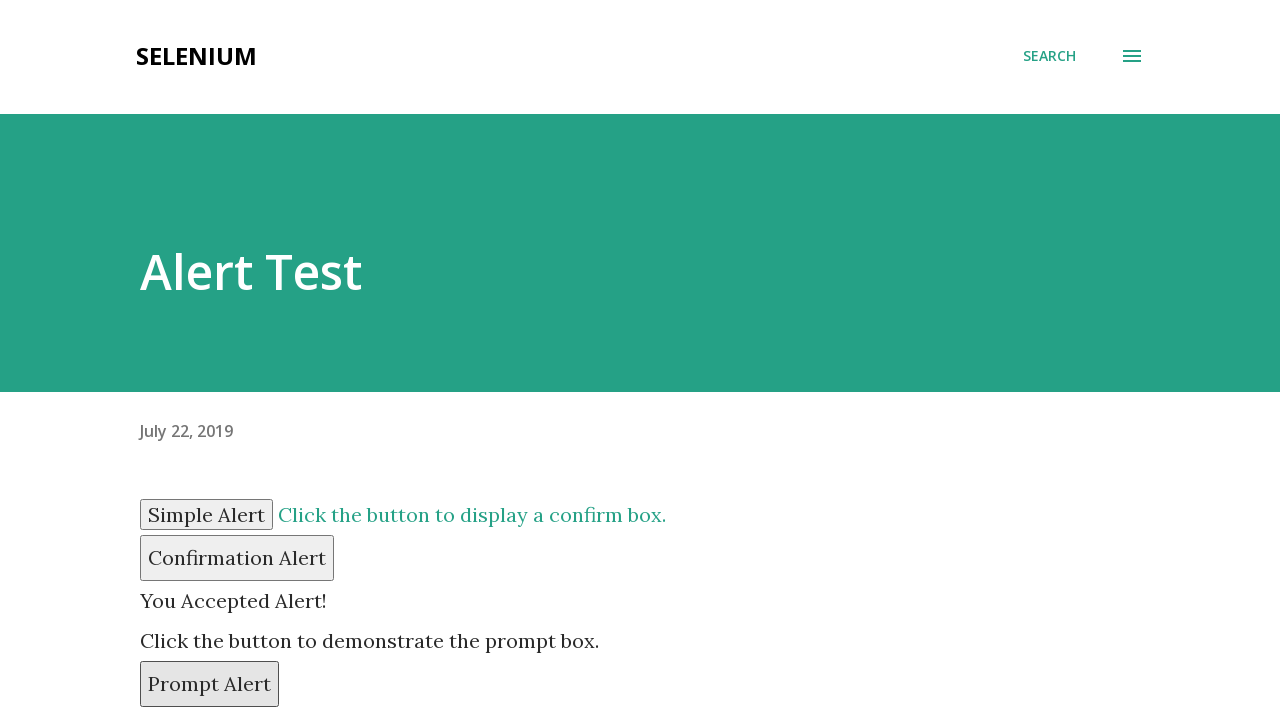

Clicked button to trigger and accept prompt dialog with text input at (210, 684) on #prompt
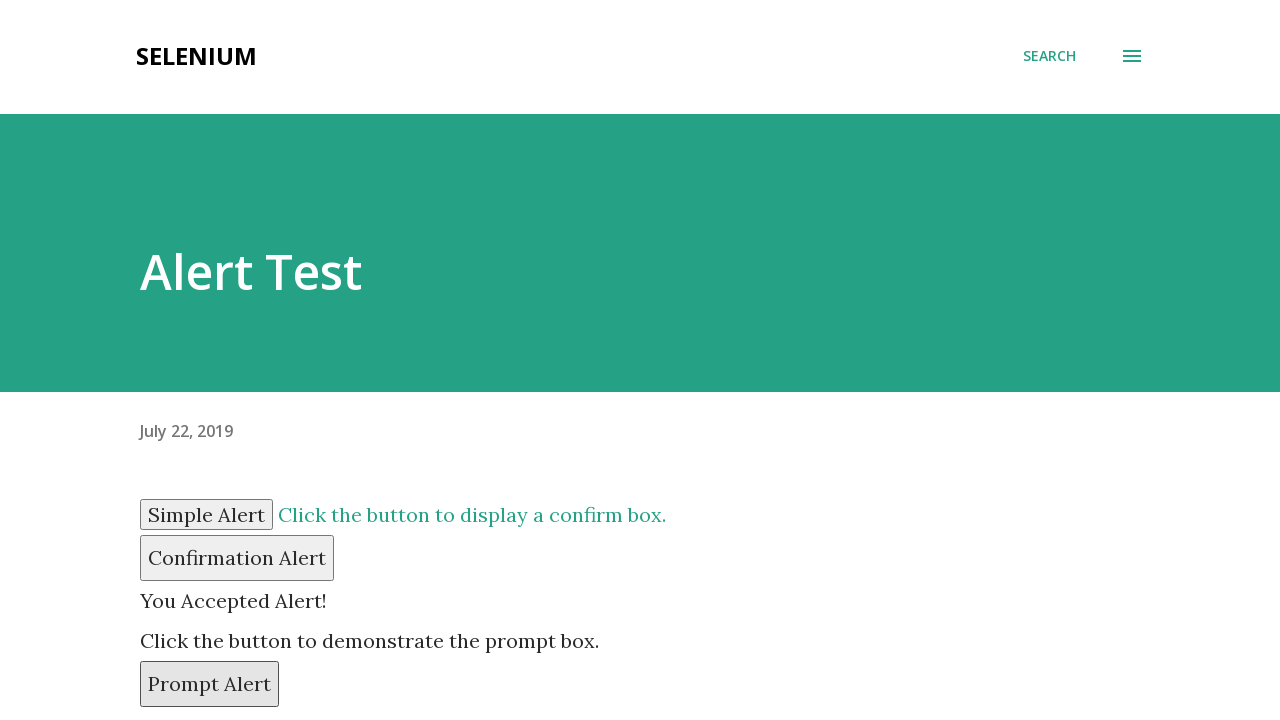

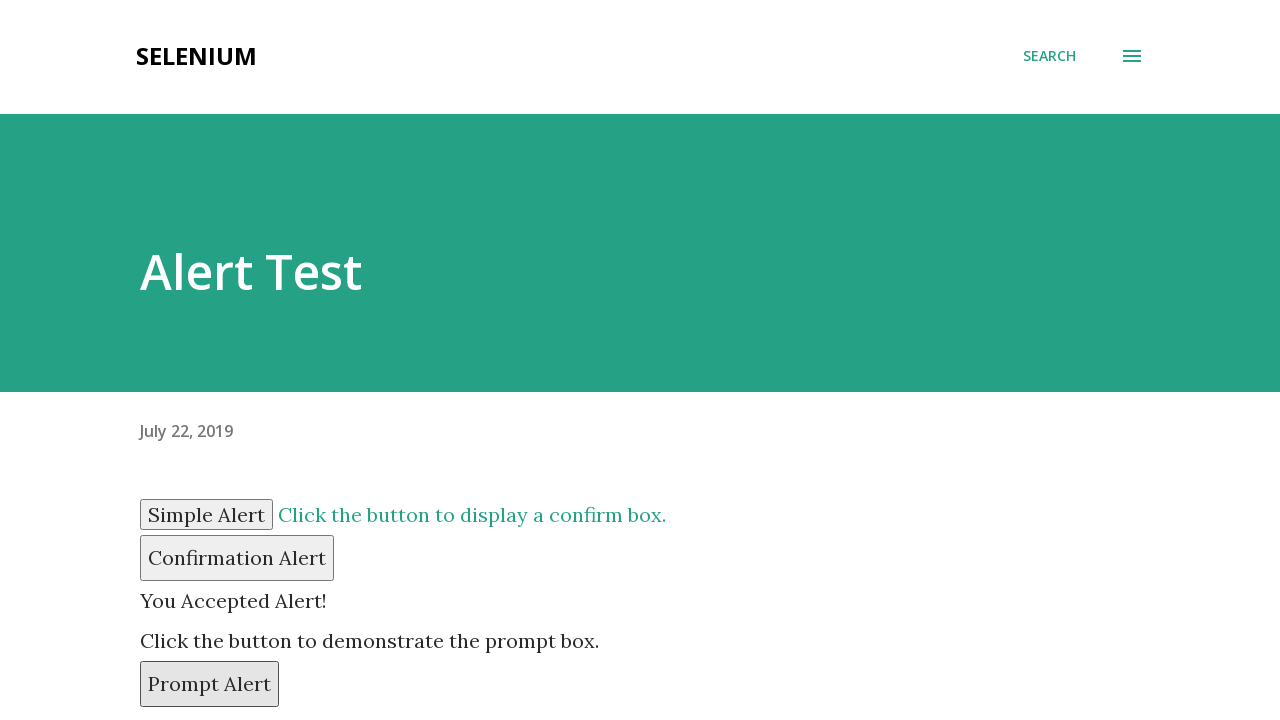